Tests A/B test opt-out by adding the opt-out cookie before visiting the split testing page, then navigating to the page and verifying the opt-out is active.

Starting URL: http://the-internet.herokuapp.com

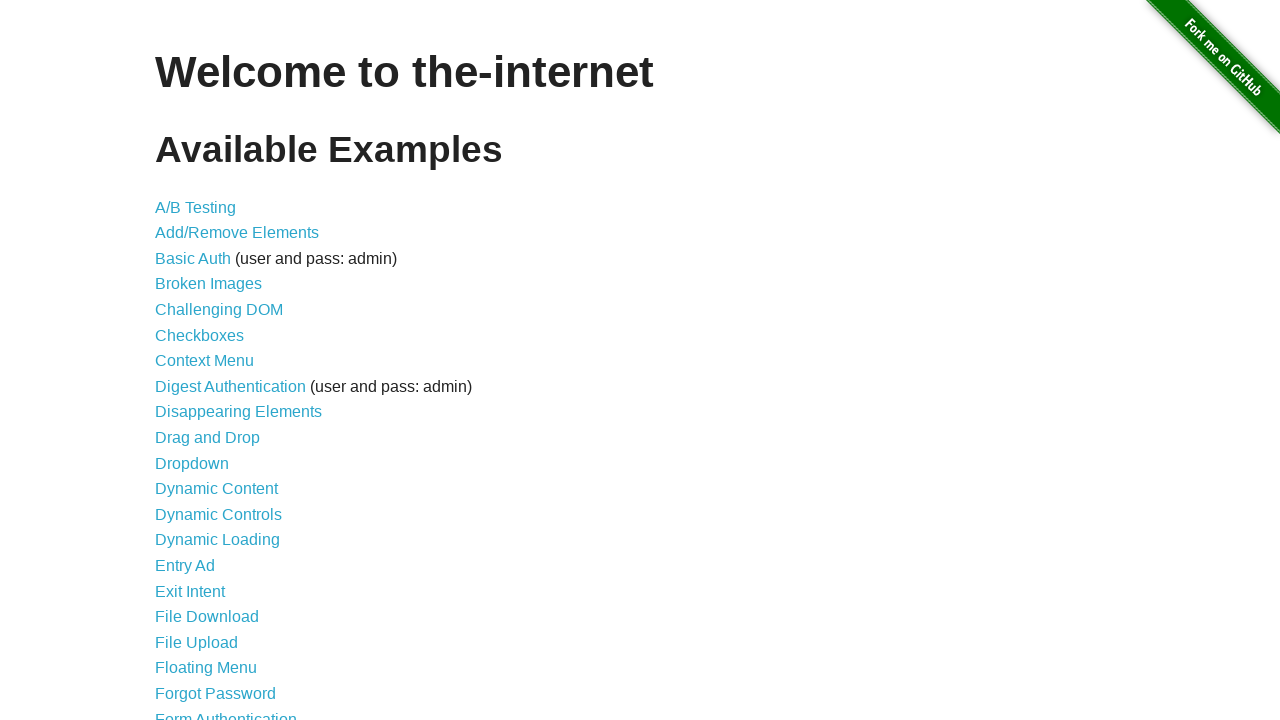

Added optimizelyOptOut cookie with value 'true' to context
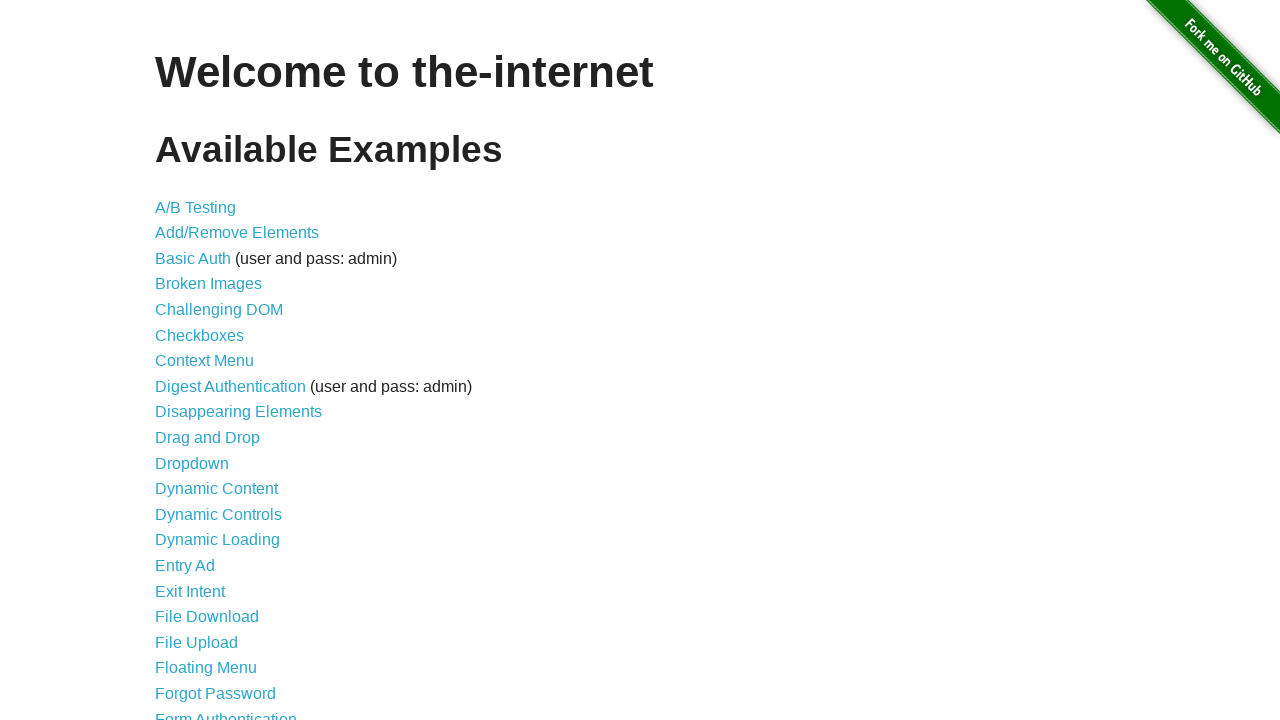

Navigated to A/B test page at /abtest
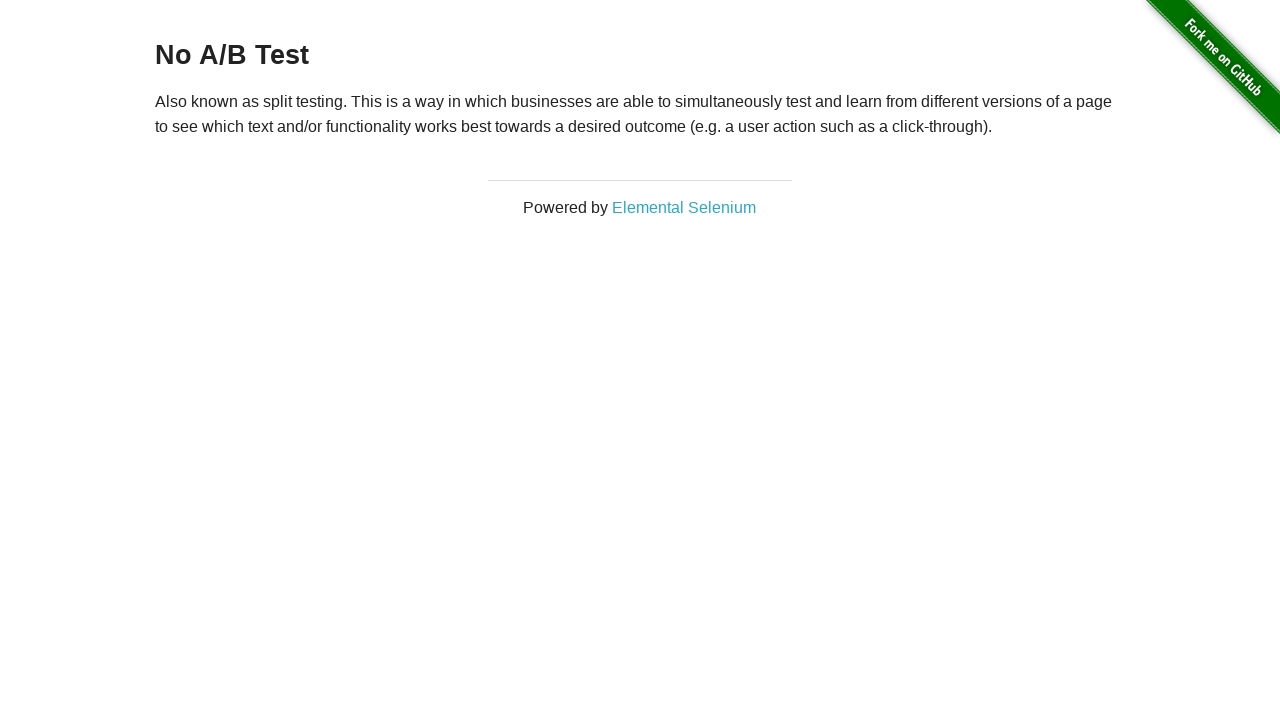

Retrieved heading text from page
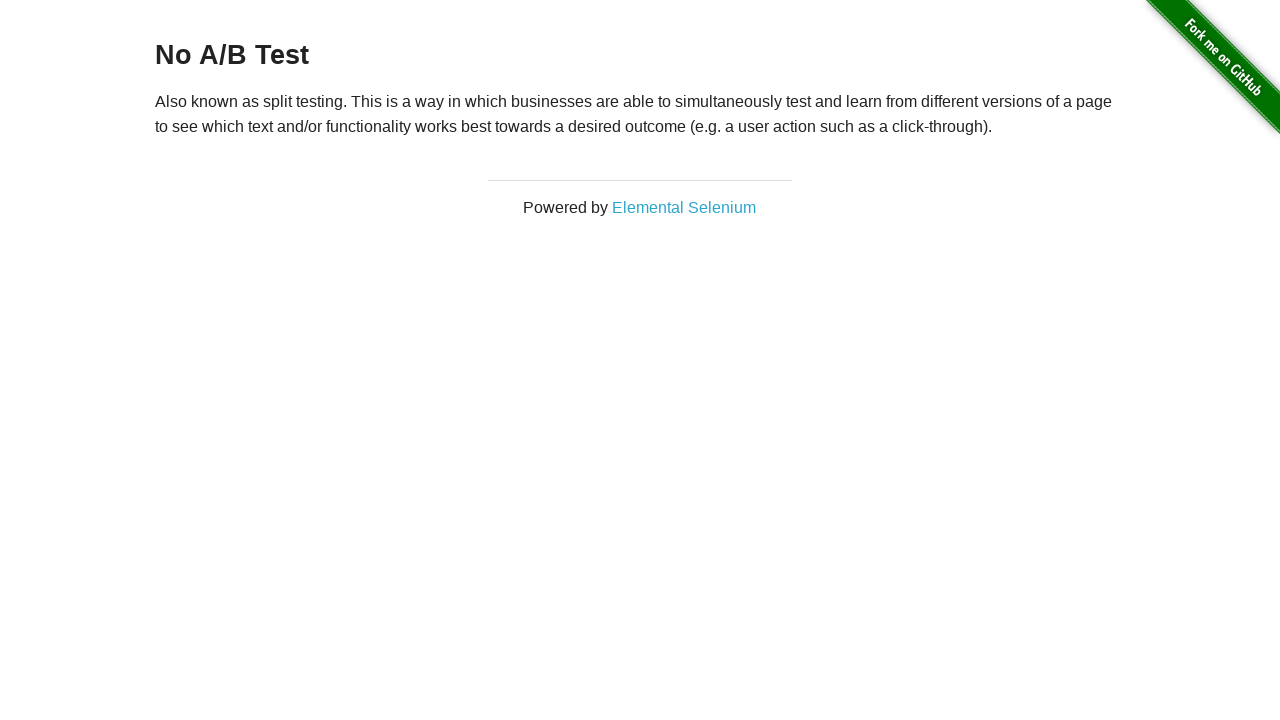

Verified that heading displays 'No A/B Test' confirming opt-out is active
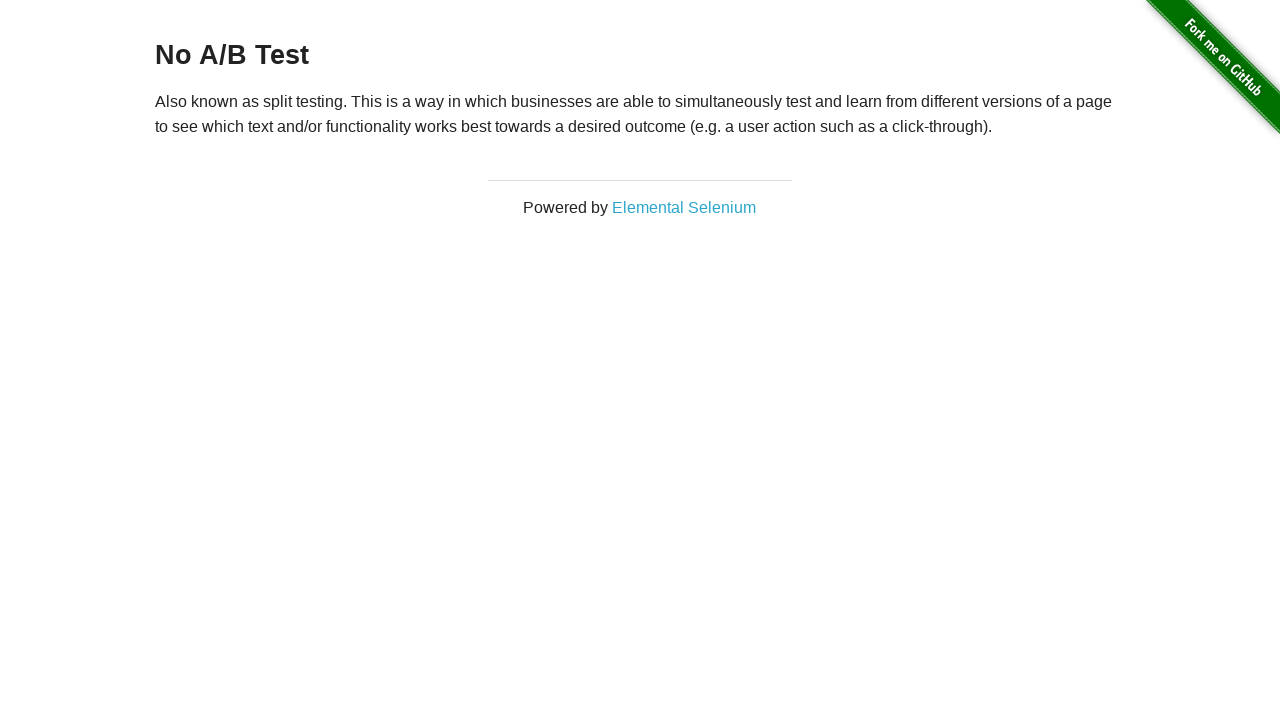

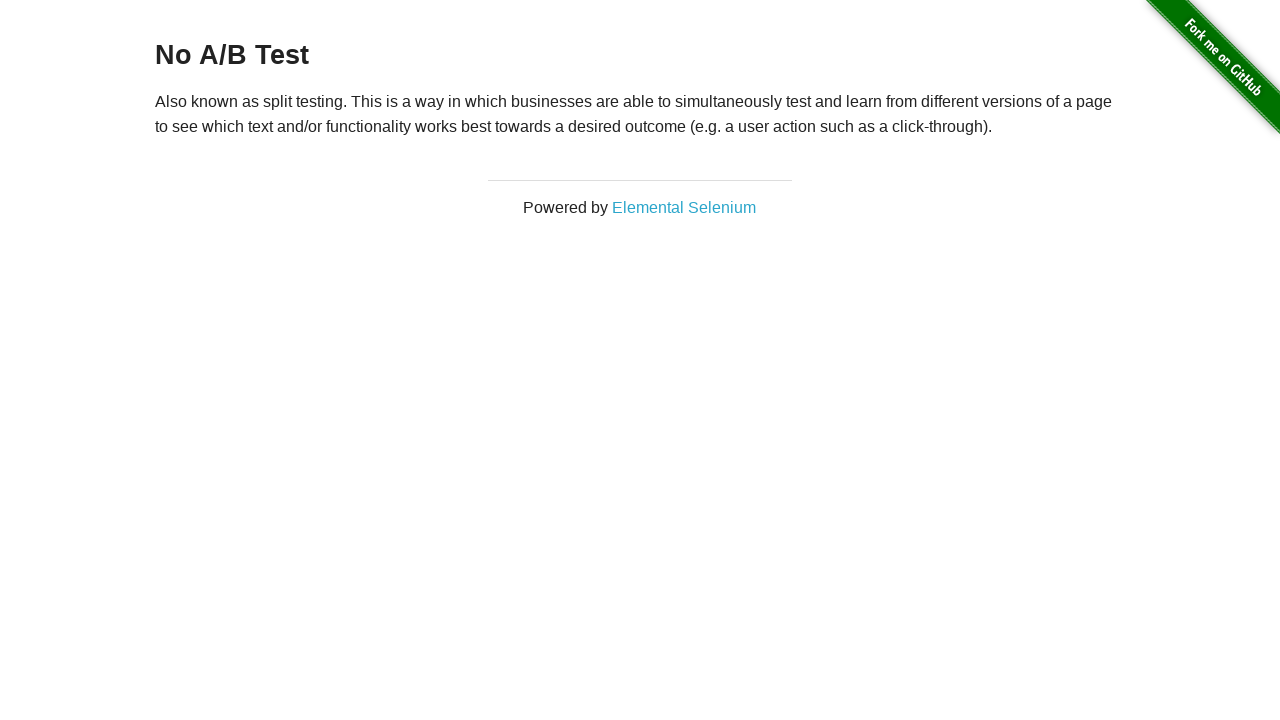